Navigates to a job listings page, scrolls to load content, and verifies that job cards are displayed

Starting URL: https://www.ejobs.ro/locuri-de-munca/bucuresti/inginer/sort-publish

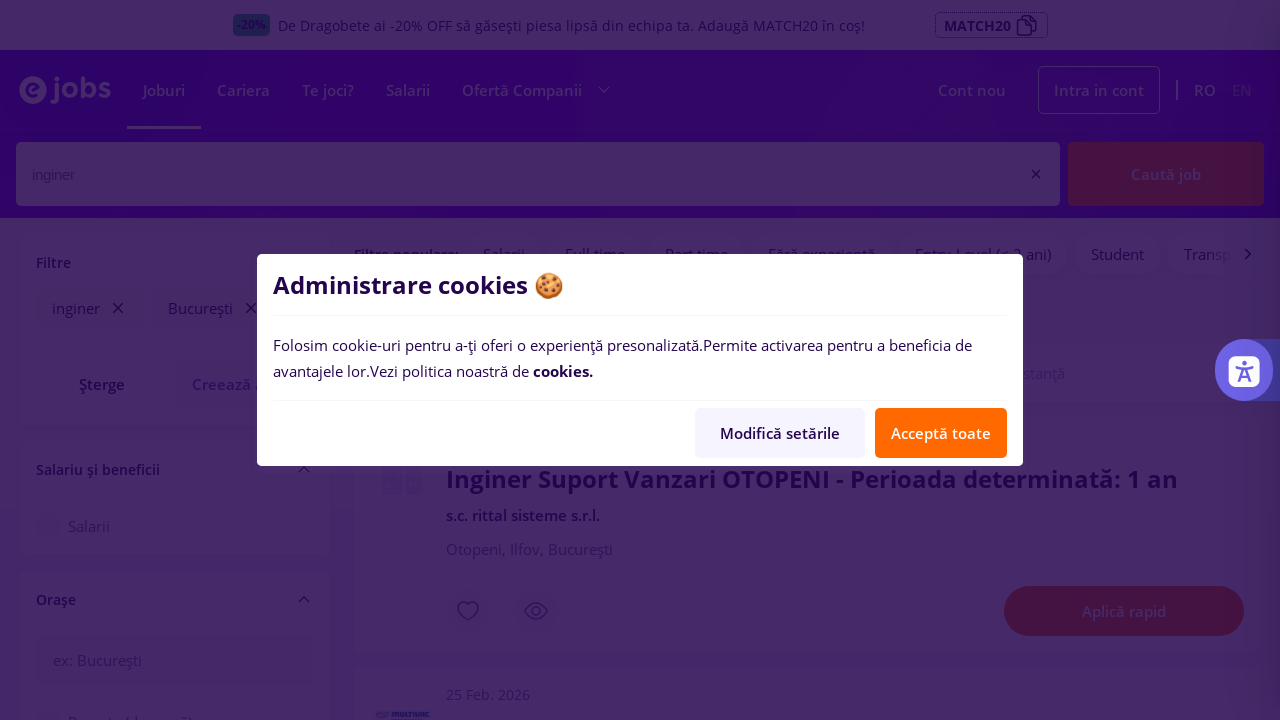

Navigated to job listings page for engineers in Bucharest
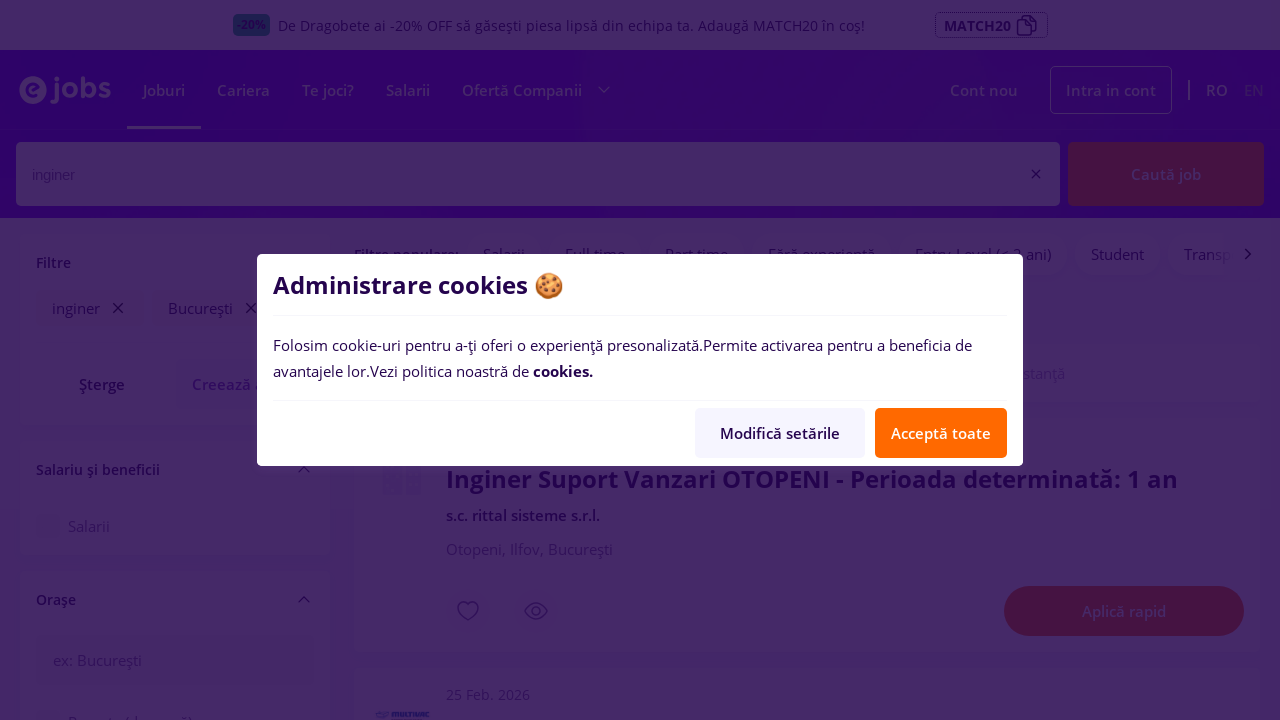

Scrolled to bottom of page to load job listings
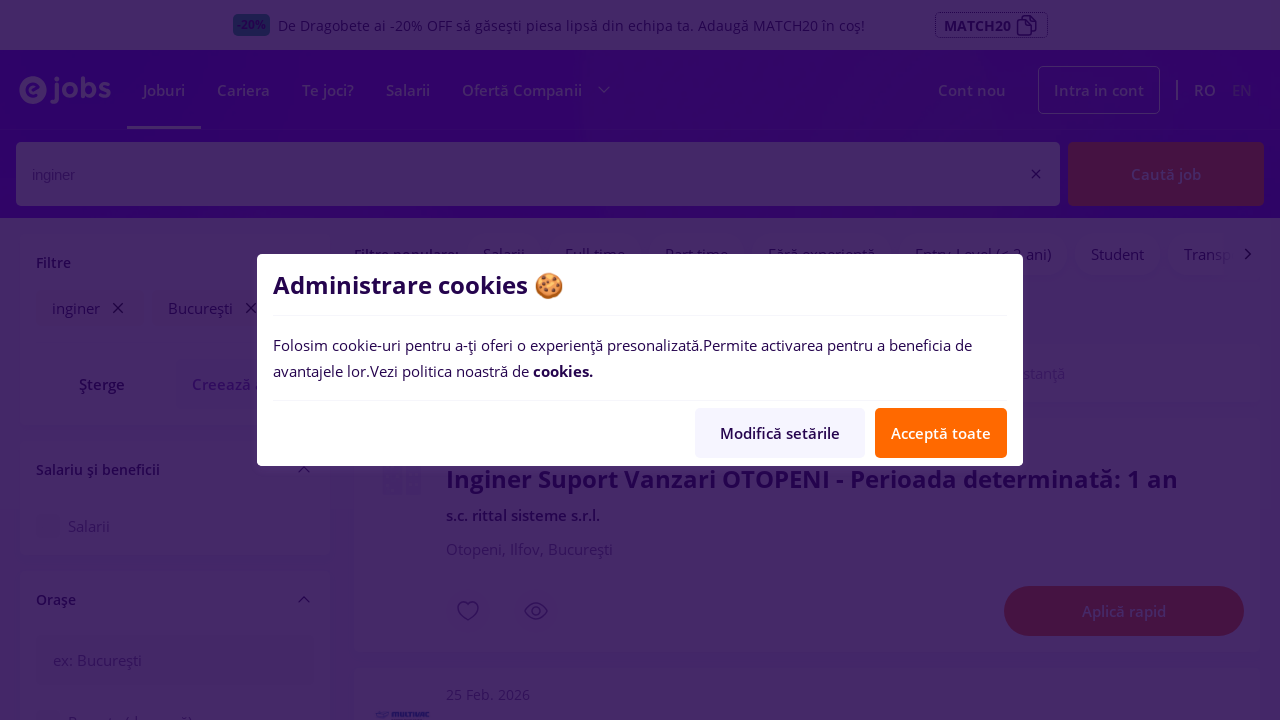

Job card containers loaded and visible
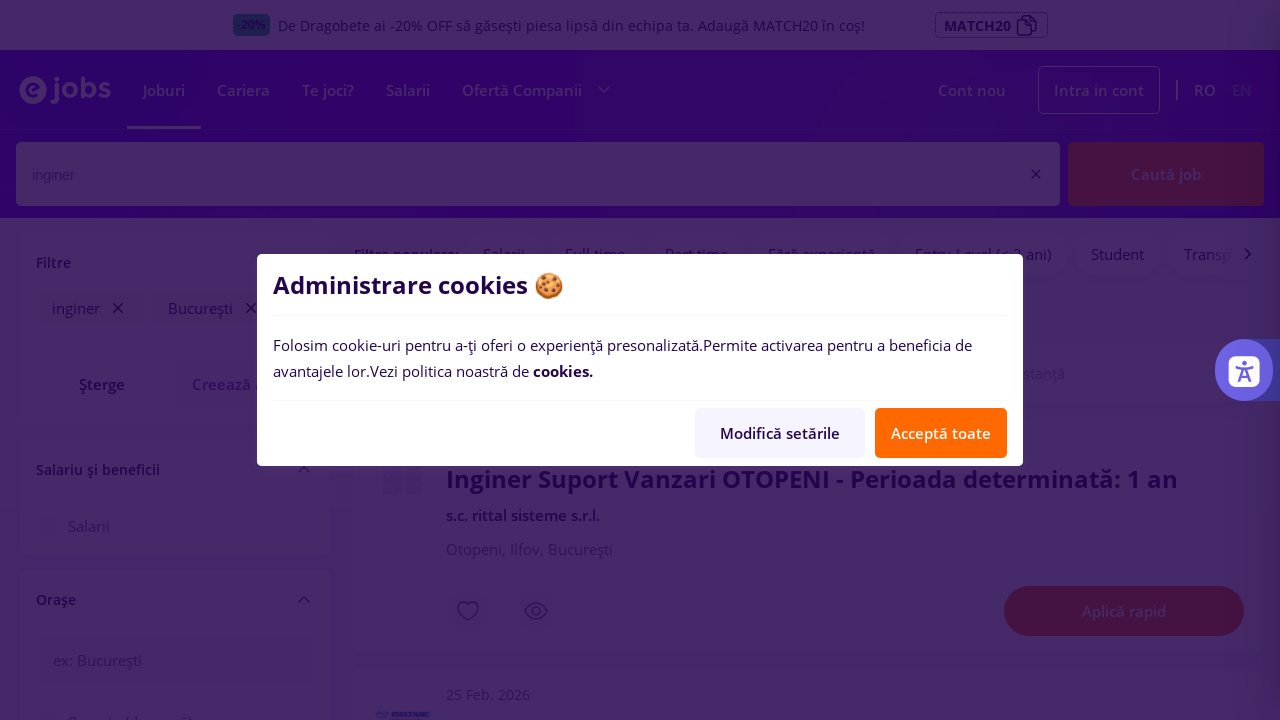

Job title elements are present on page
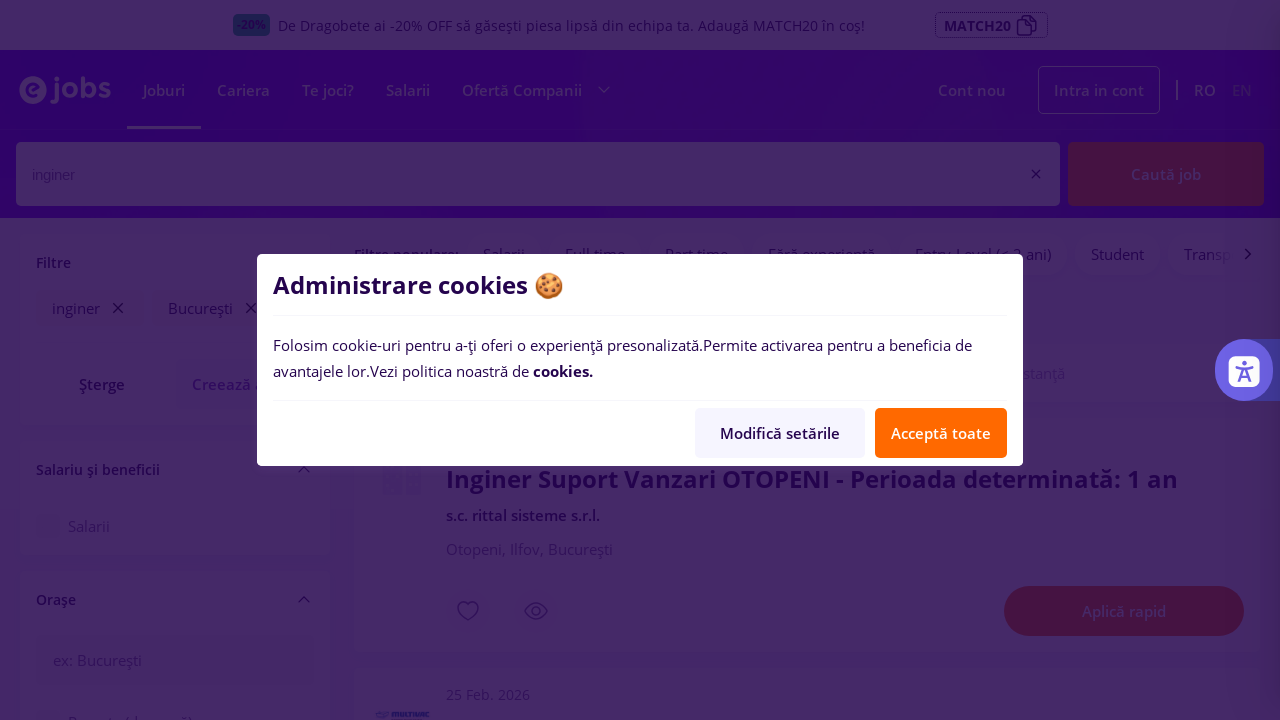

Company info elements are present on page
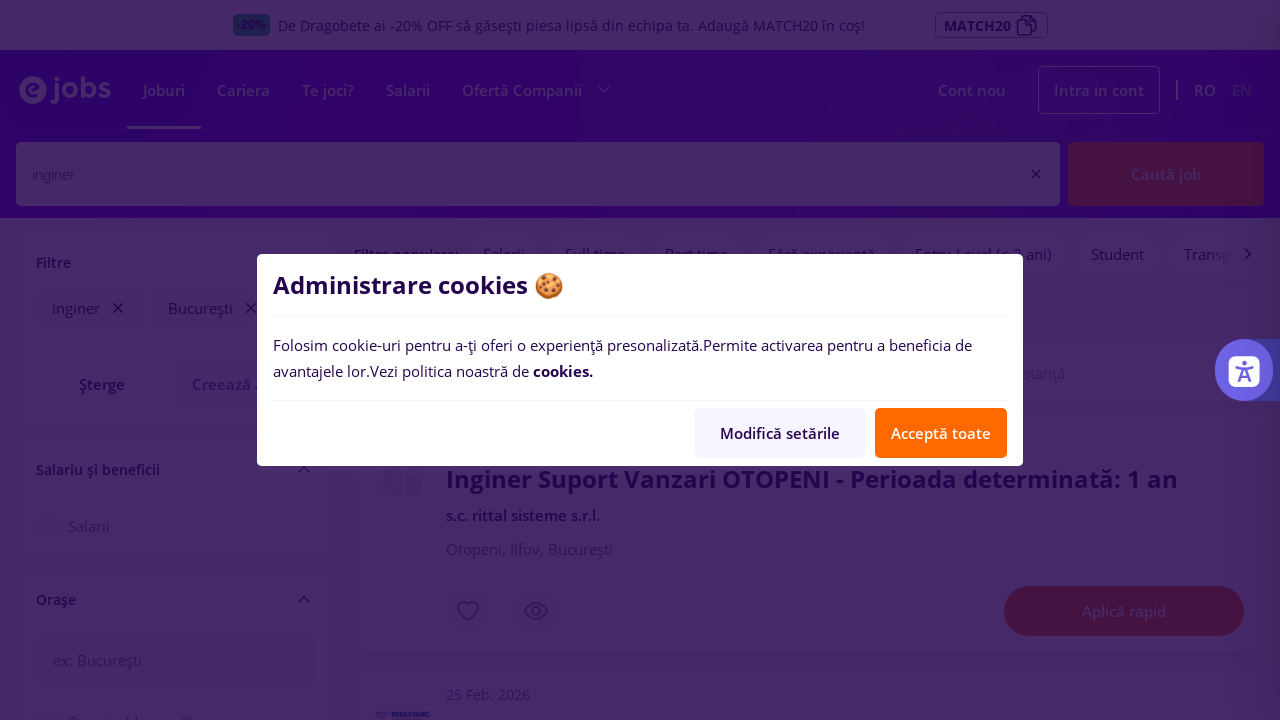

Date elements are present on job cards
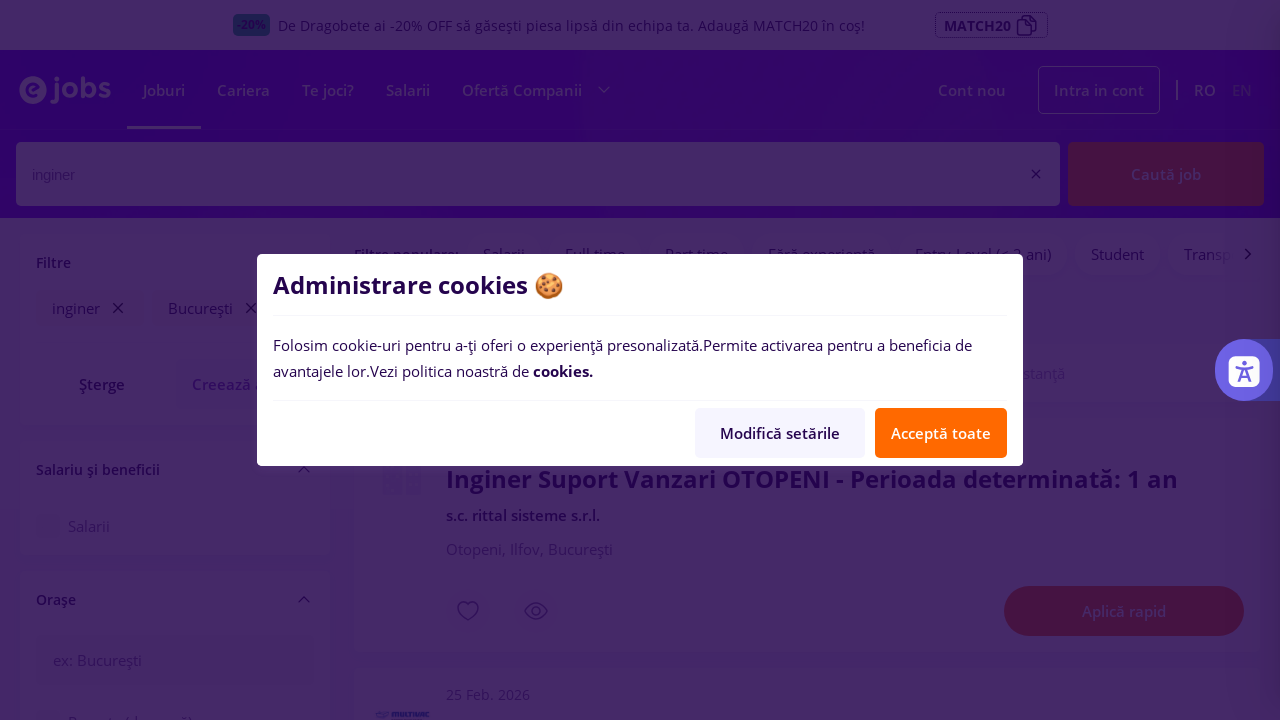

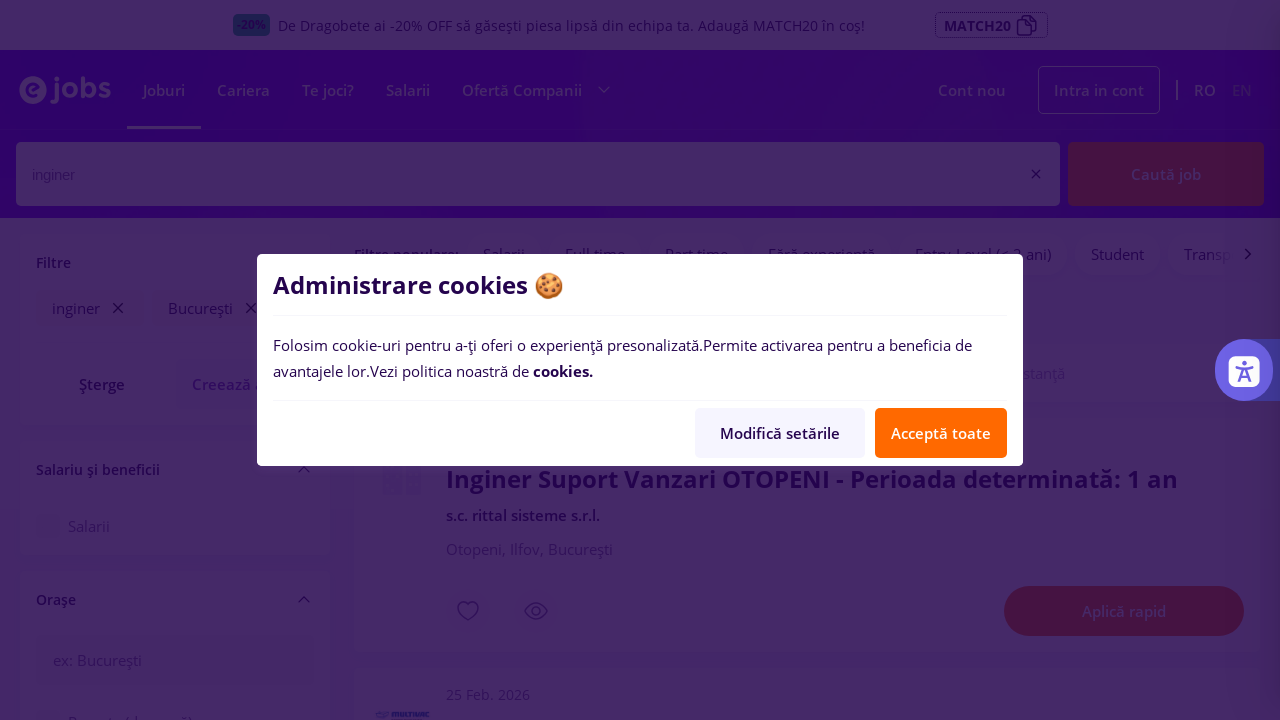